Tests checkbox interaction functionality by selecting and unselecting checkboxes on the page

Starting URL: http://the-internet.herokuapp.com/checkboxes

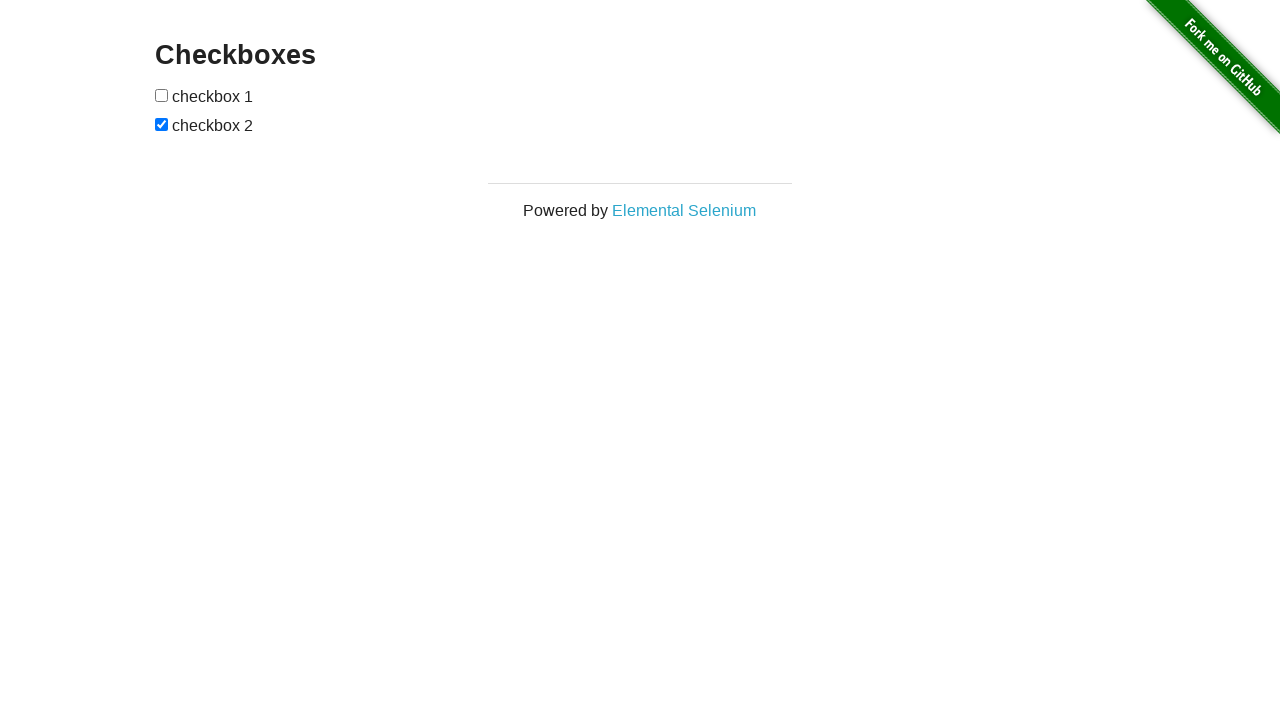

Selected first checkbox at (162, 95) on input[type='checkbox']:nth-child(1)
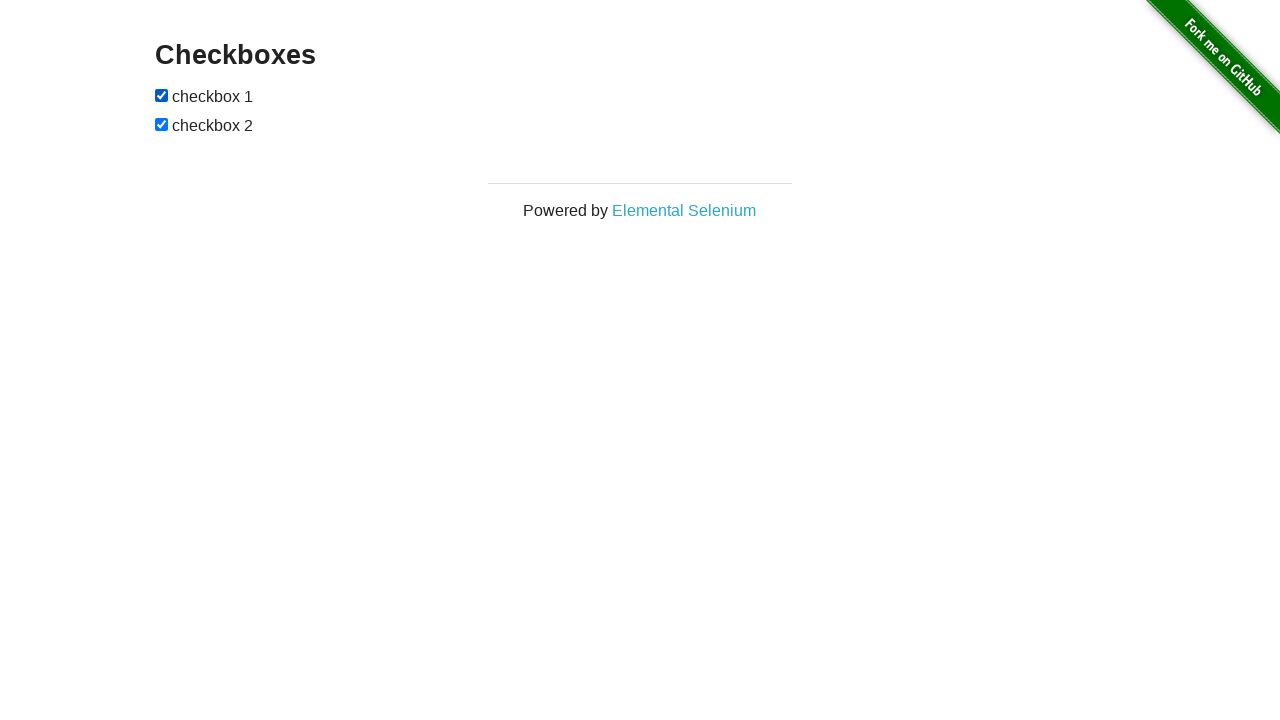

Unselected second checkbox at (162, 124) on input[type='checkbox']:nth-child(3)
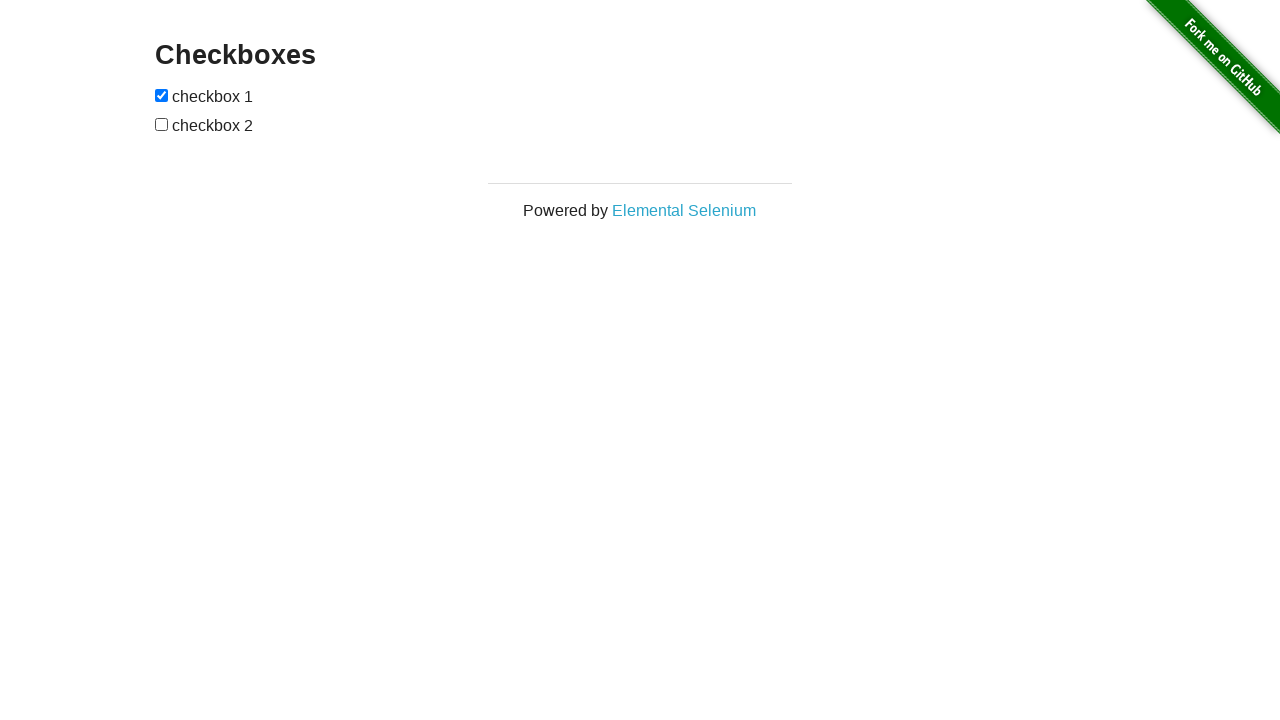

Toggled first checkbox to unselected state at (162, 95) on input[type='checkbox']:nth-child(1)
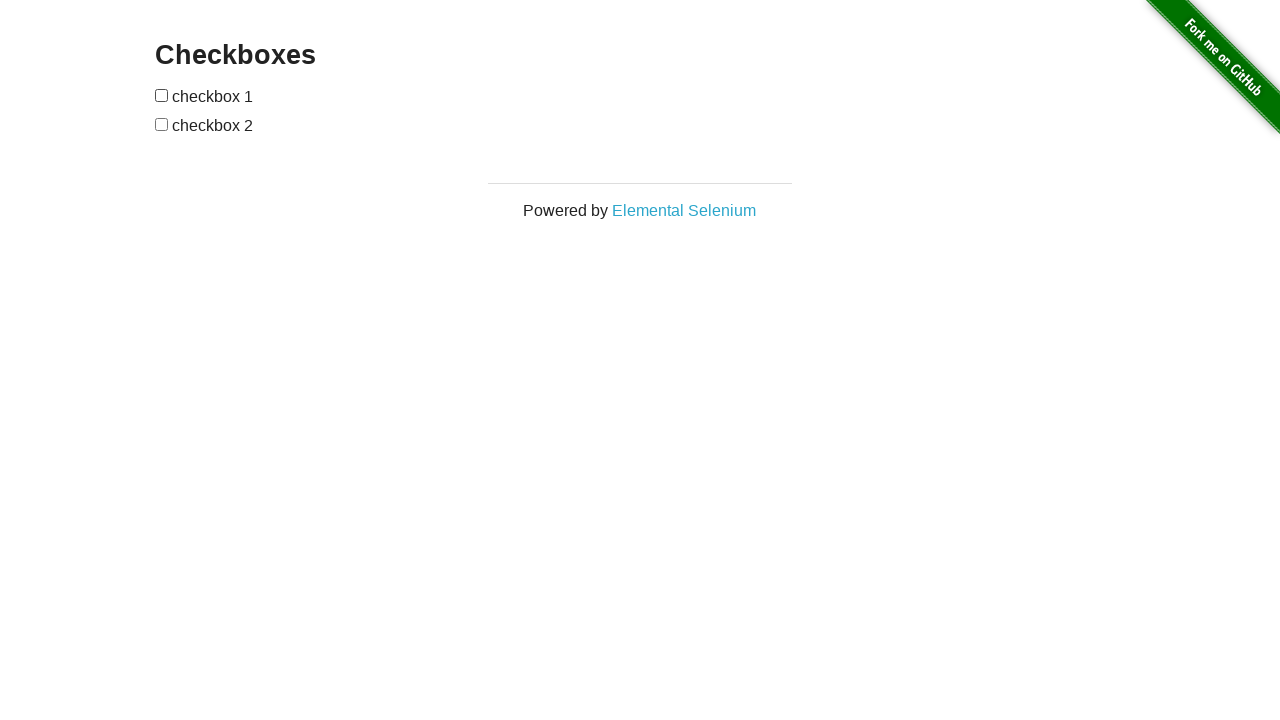

Toggled second checkbox to selected state at (162, 124) on input[type='checkbox']:nth-child(3)
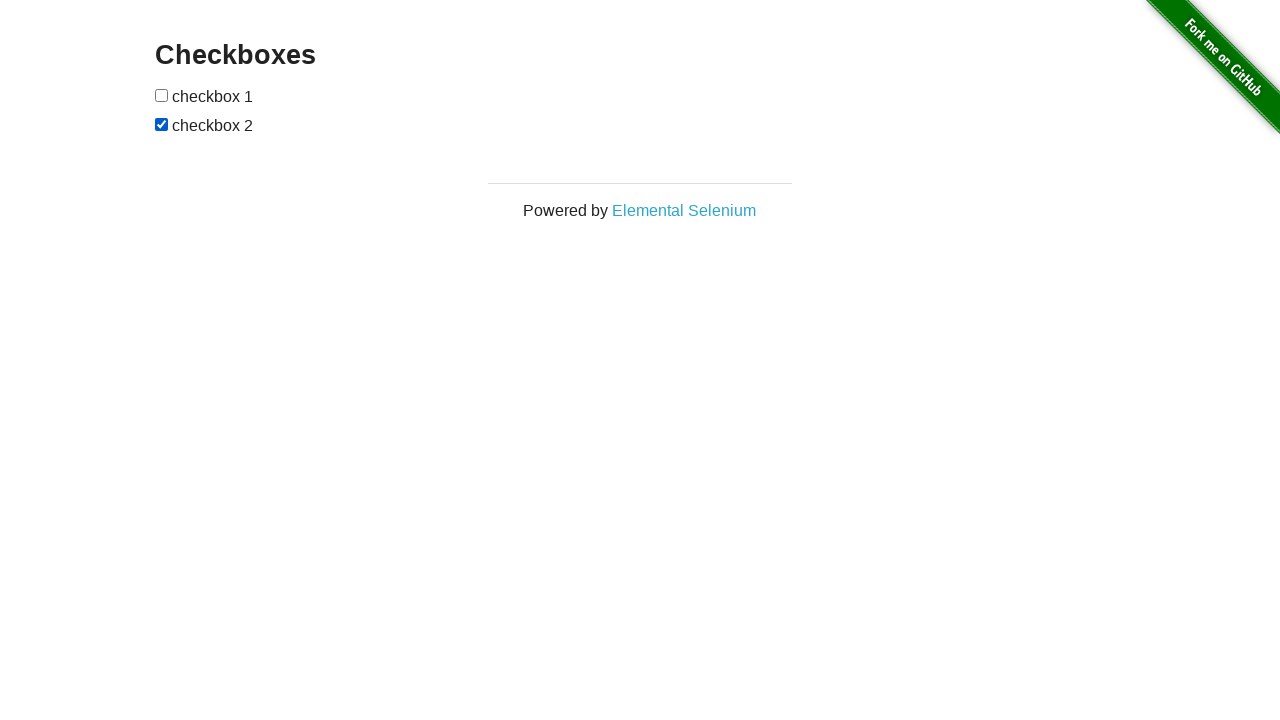

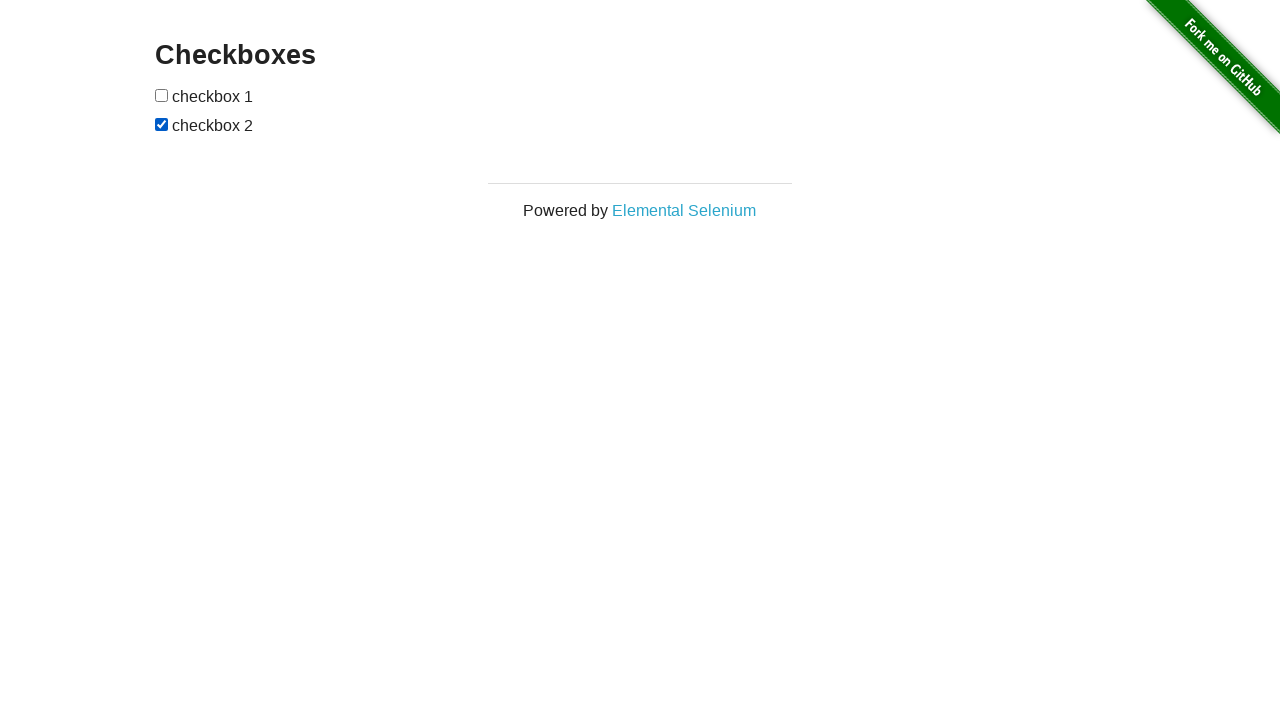